Handles a prompt alert by clicking the prompt button, entering text, and accepting it

Starting URL: https://omayo.blogspot.com/

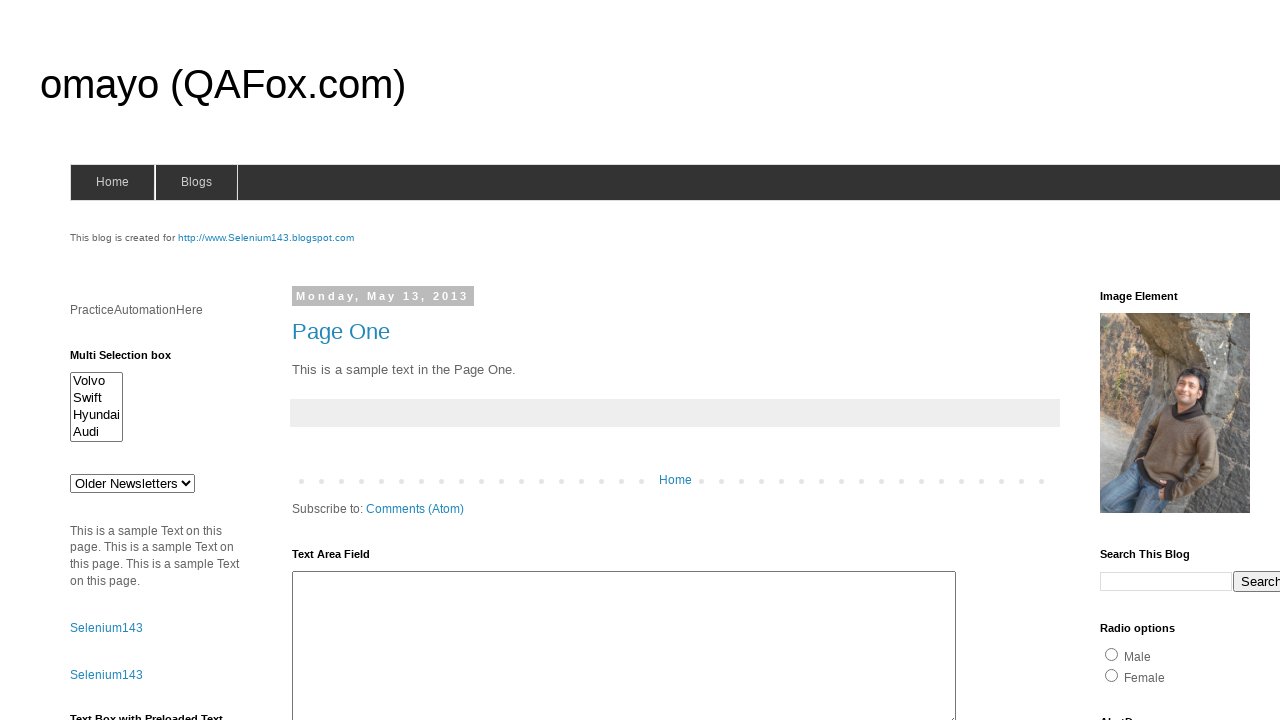

Set up dialog handler to accept prompt with text 'Harshvardhan'
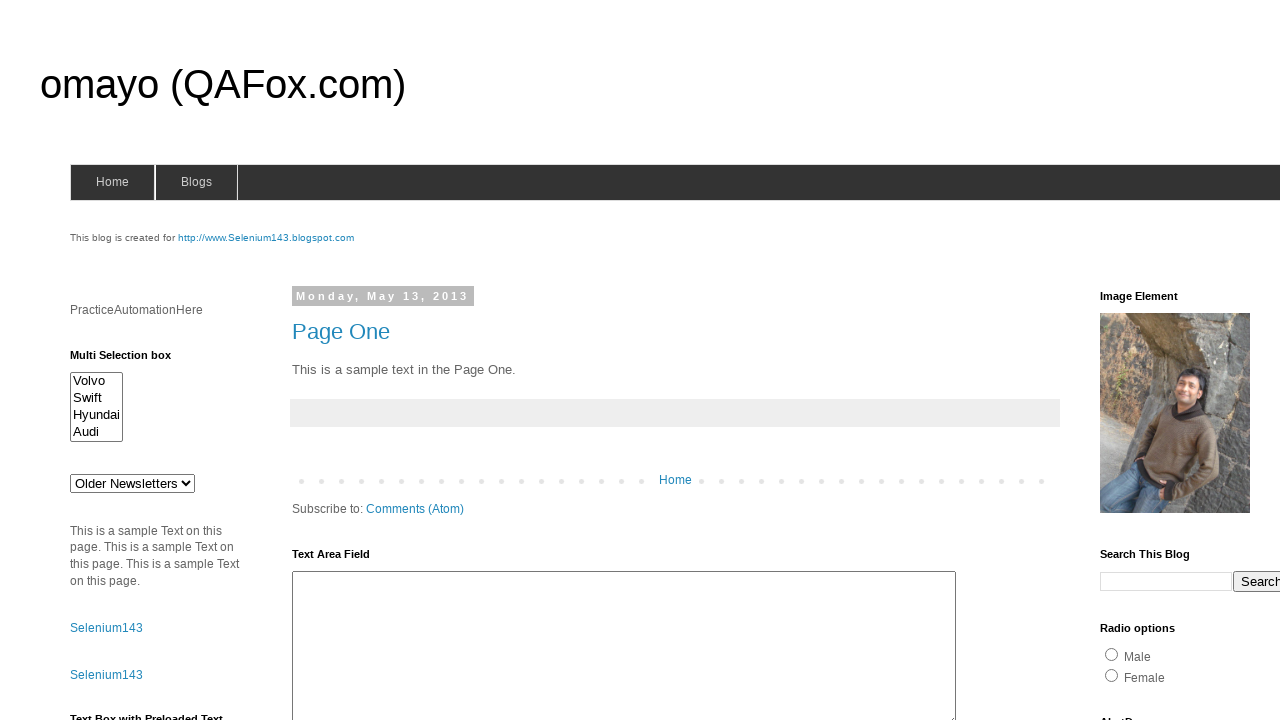

Clicked prompt button to trigger alert at (1140, 361) on xpath=//input[@id='prompt']
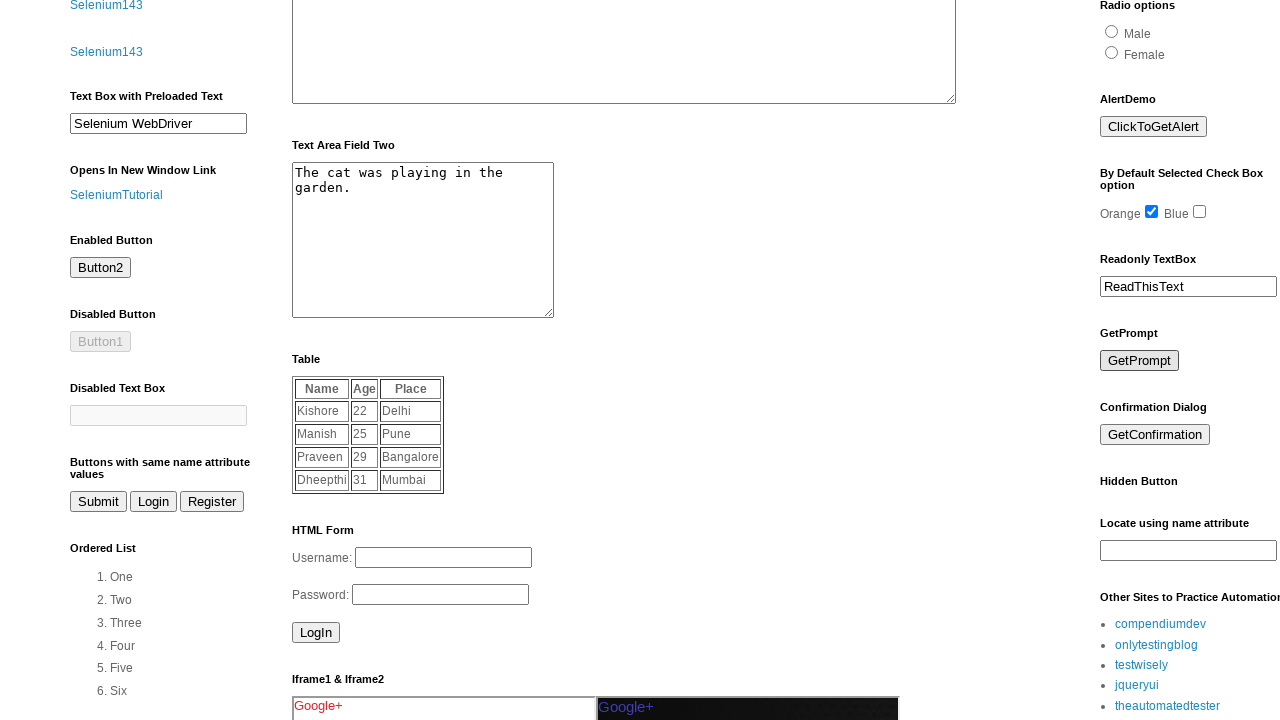

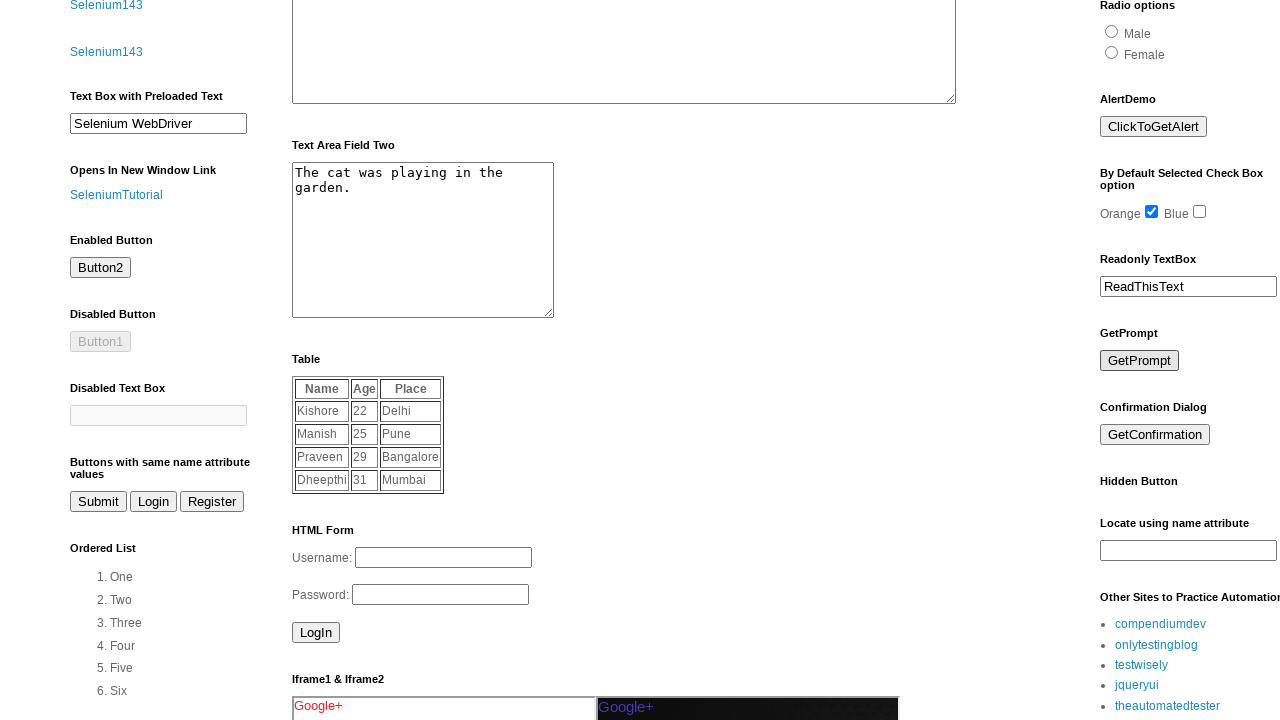